Tests dropdown selection functionality by selecting options from two different dropdown menus using various selection methods

Starting URL: https://demoqa.com/select-menu

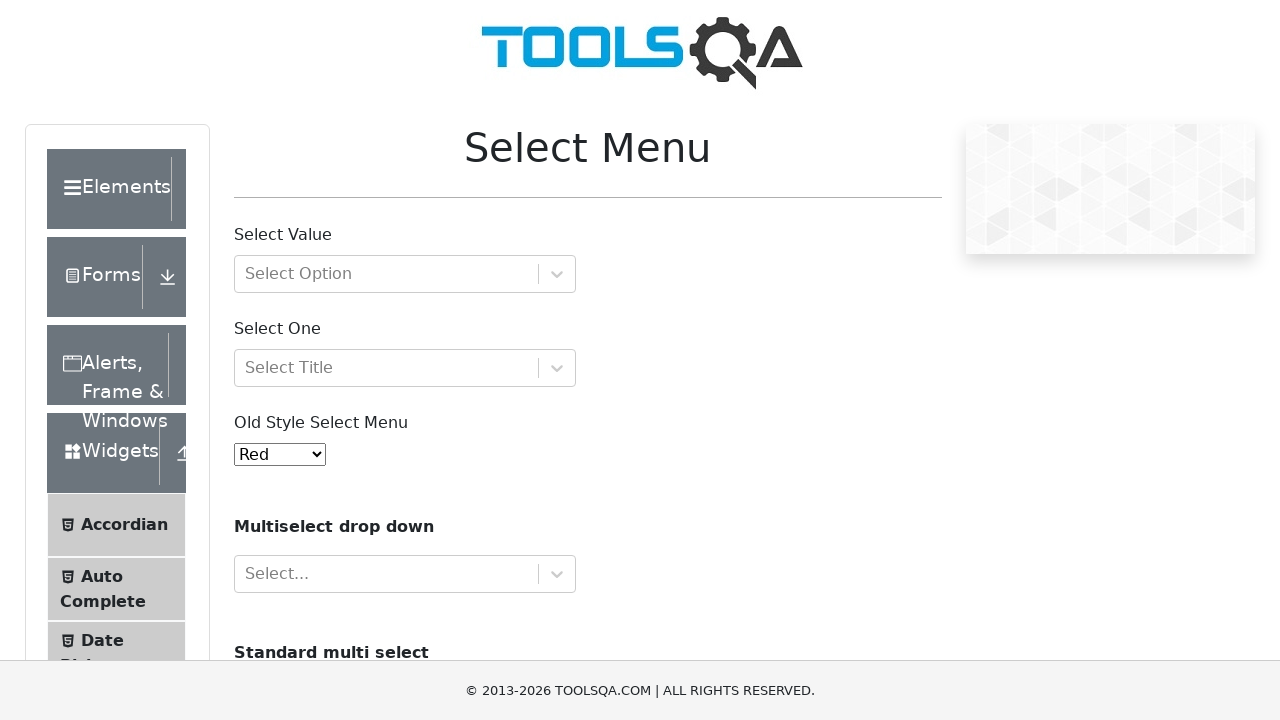

Located the first dropdown menu (#oldSelectMenu)
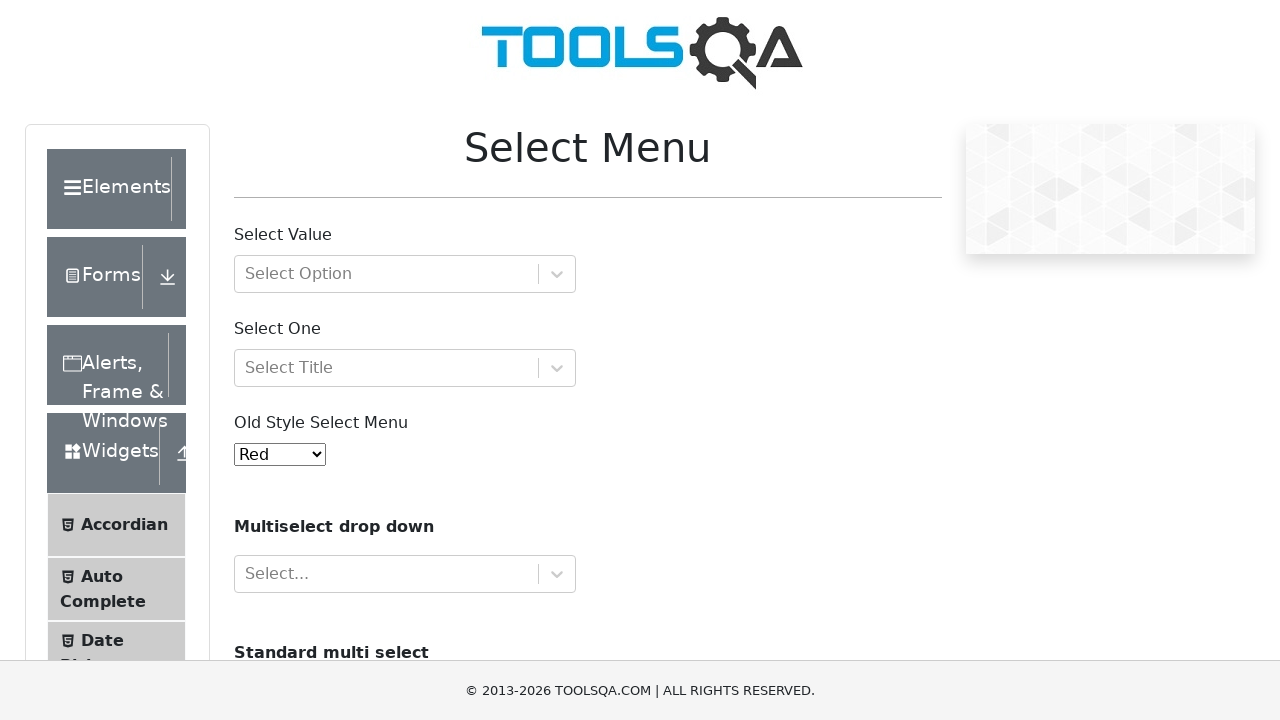

Retrieved all option text contents from first dropdown
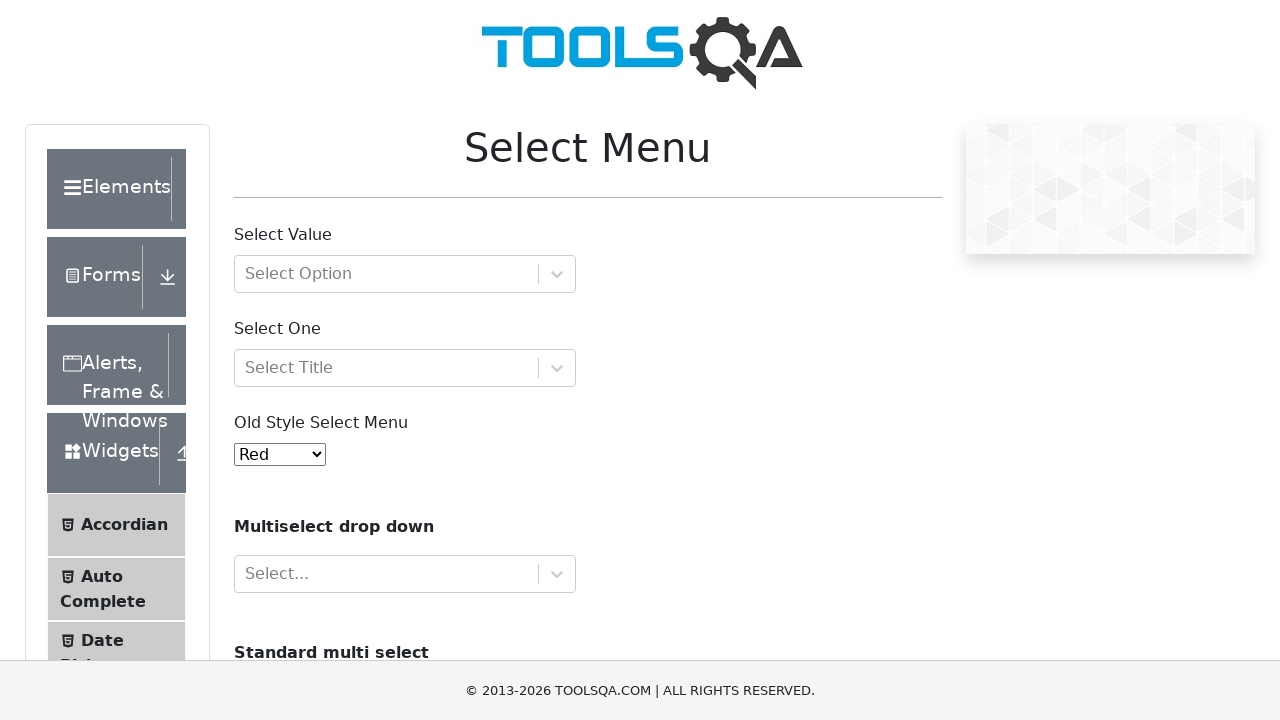

Selected 'Yellow' from first dropdown on #oldSelectMenu
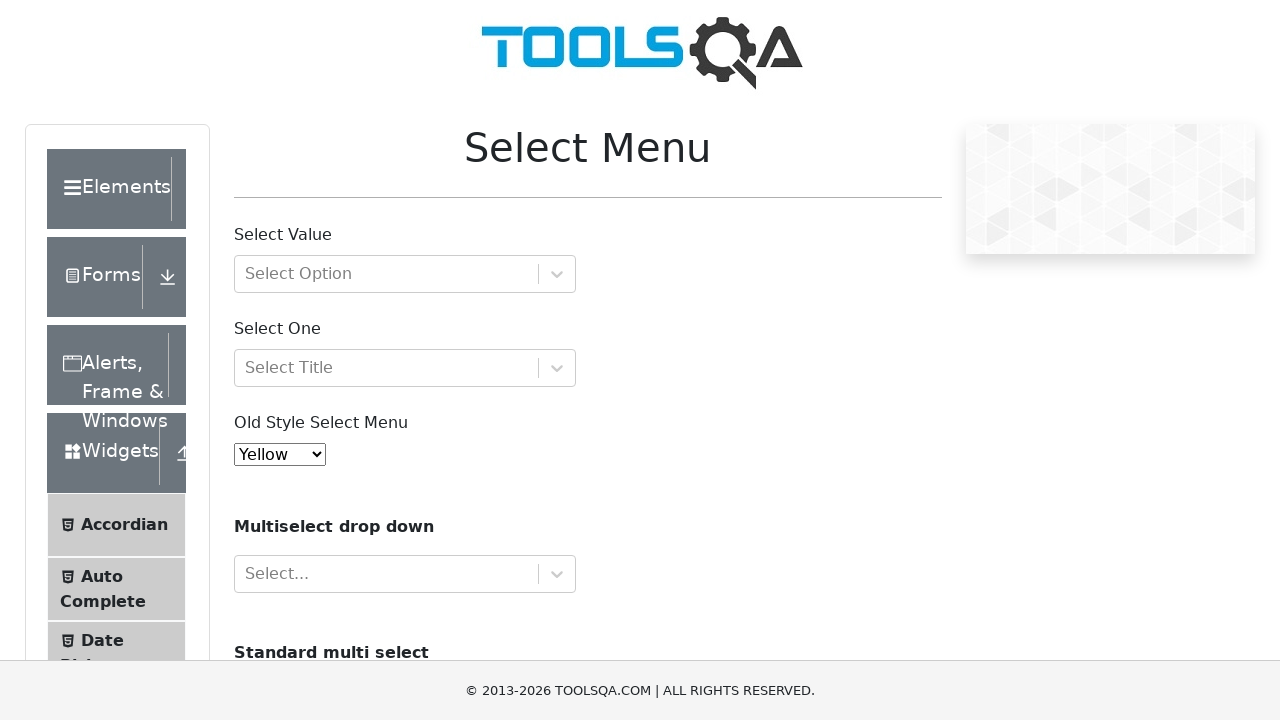

Located the second dropdown menu (#cars)
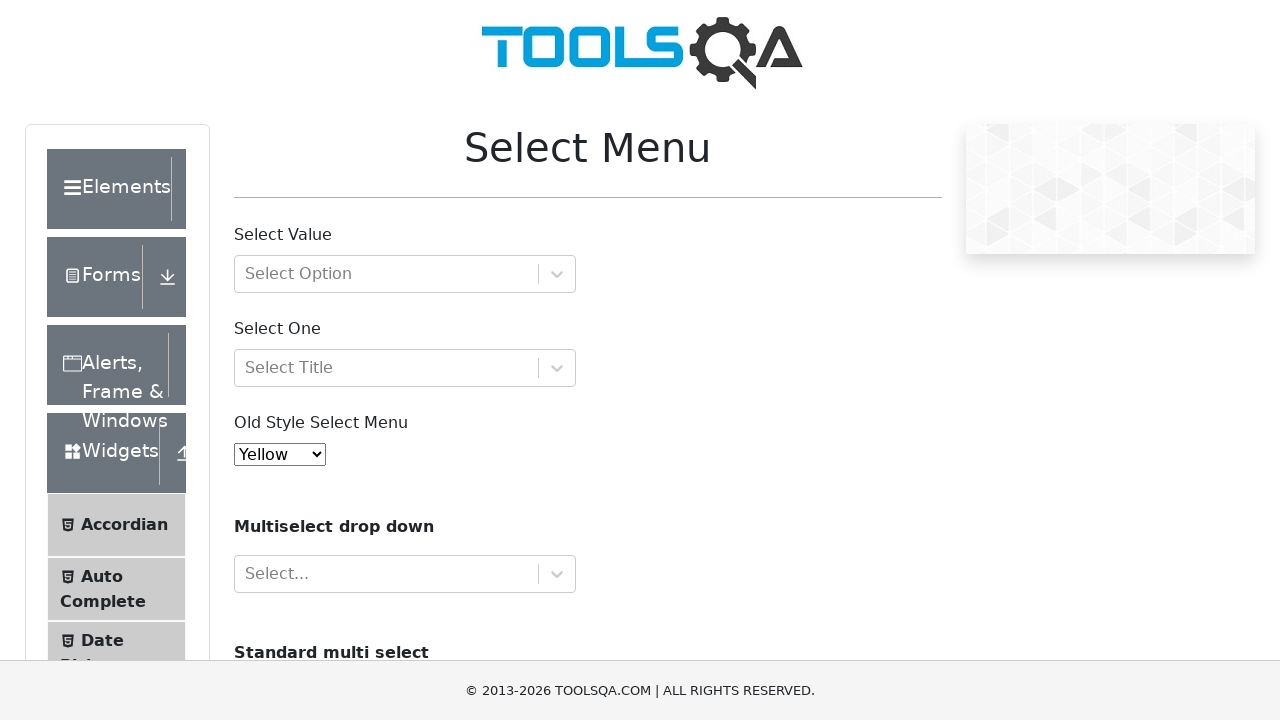

Retrieved all option text contents from second dropdown
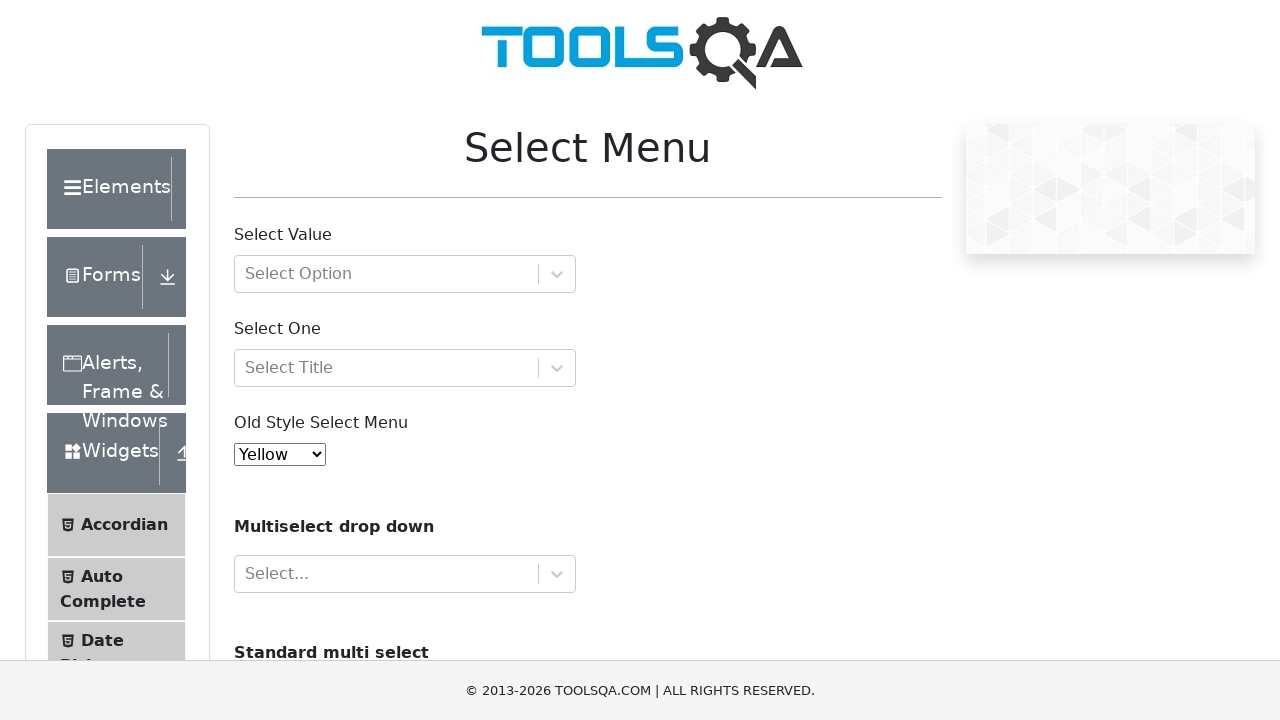

Selected 'Saab' from second dropdown on #cars
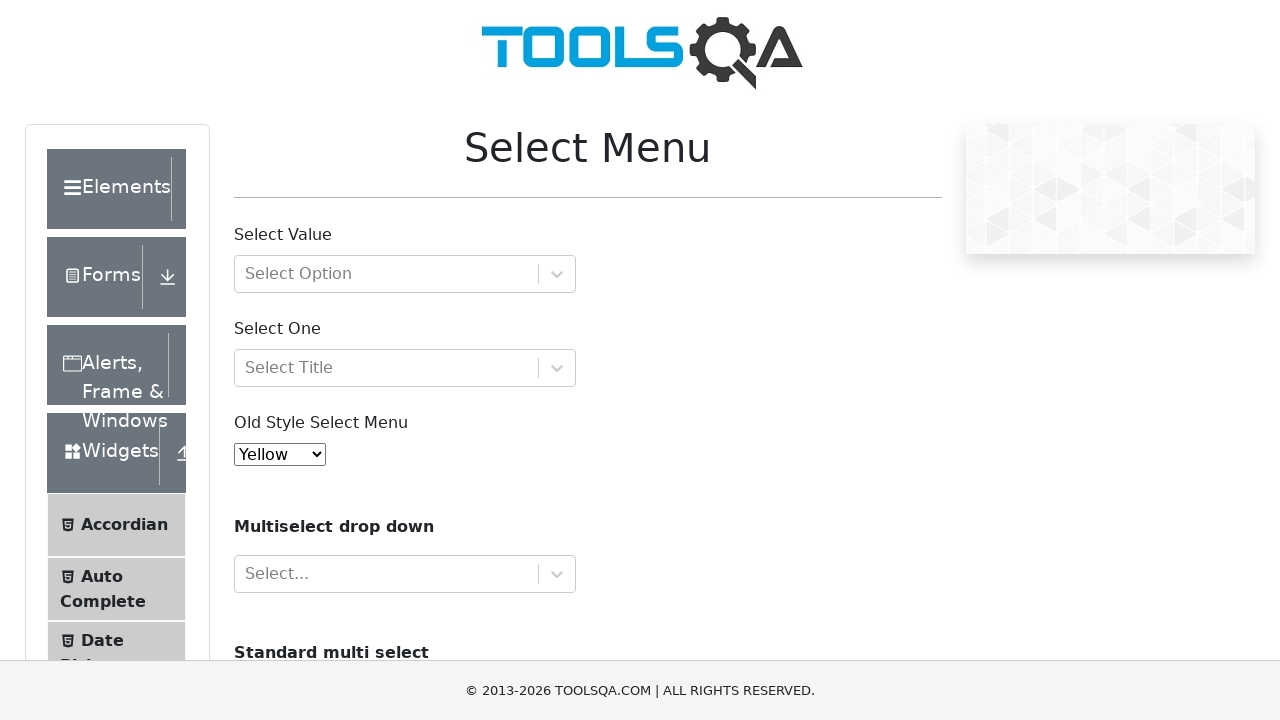

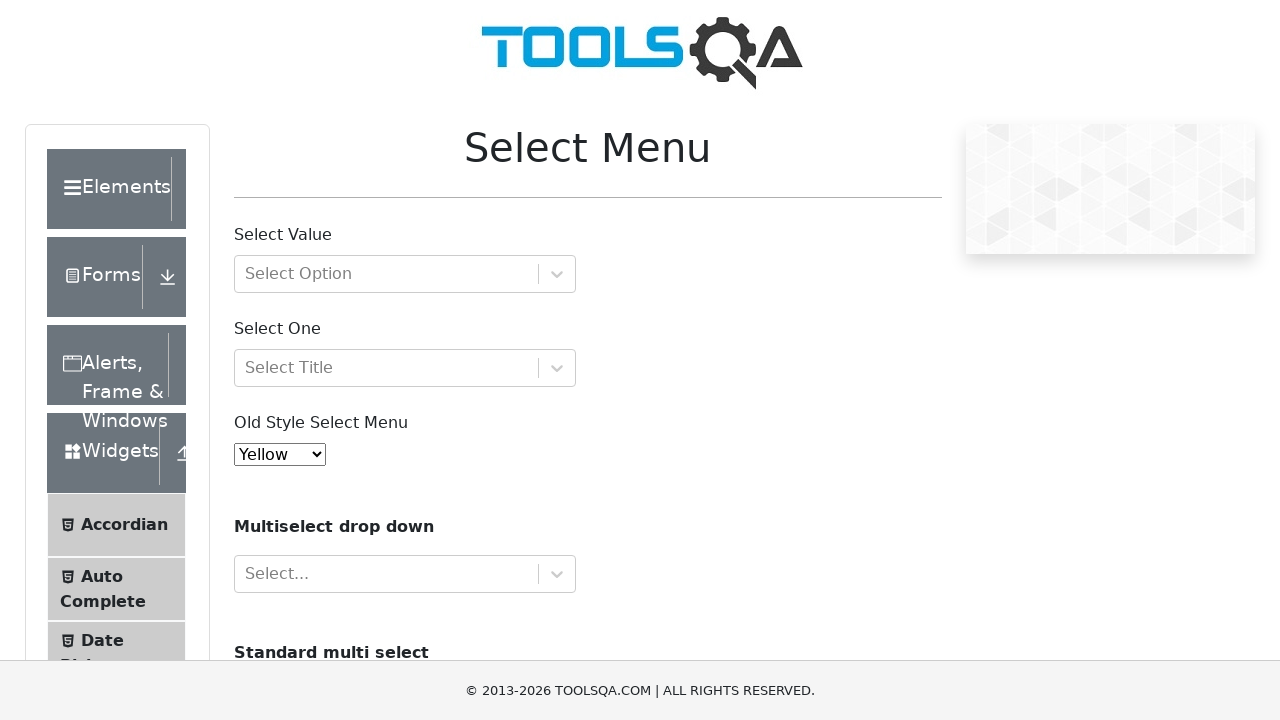